Navigates to W3Schools drag and drop tutorial page, scrolls to a "Try it Yourself" button, and clicks it to open the editor

Starting URL: https://www.w3schools.com/html/html5_draganddrop.asp

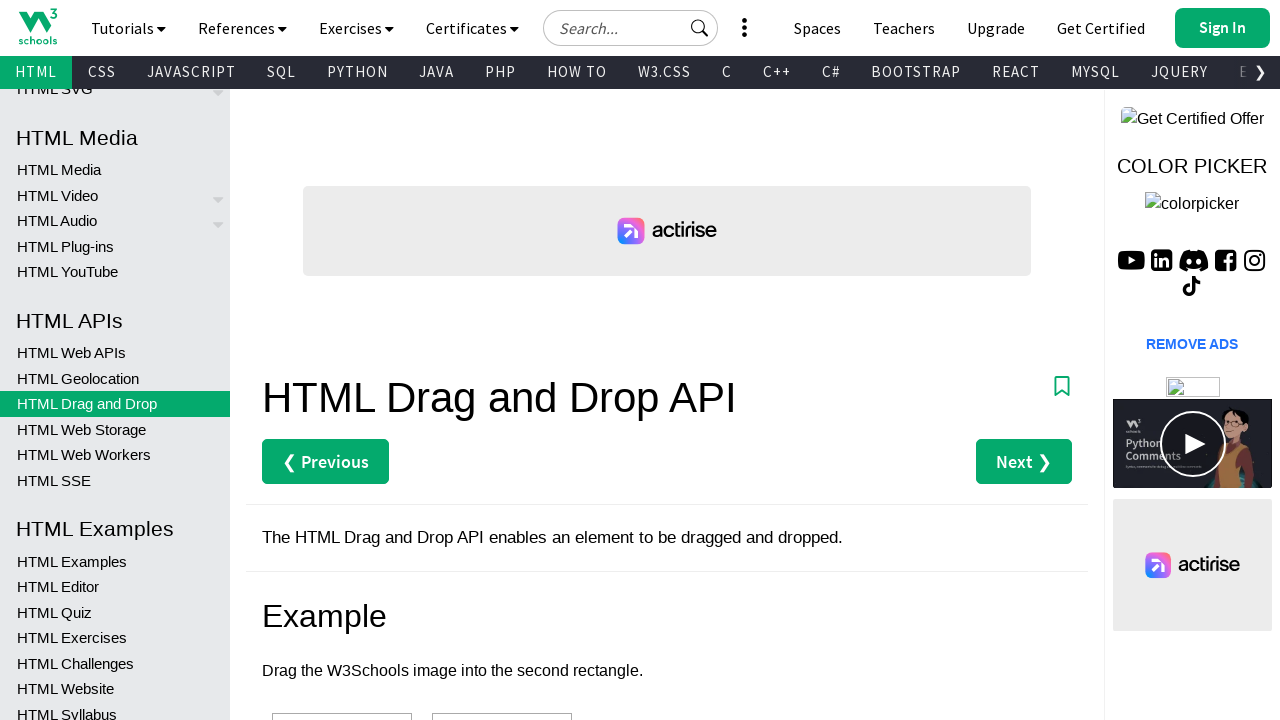

Navigated to W3Schools HTML5 drag and drop tutorial page
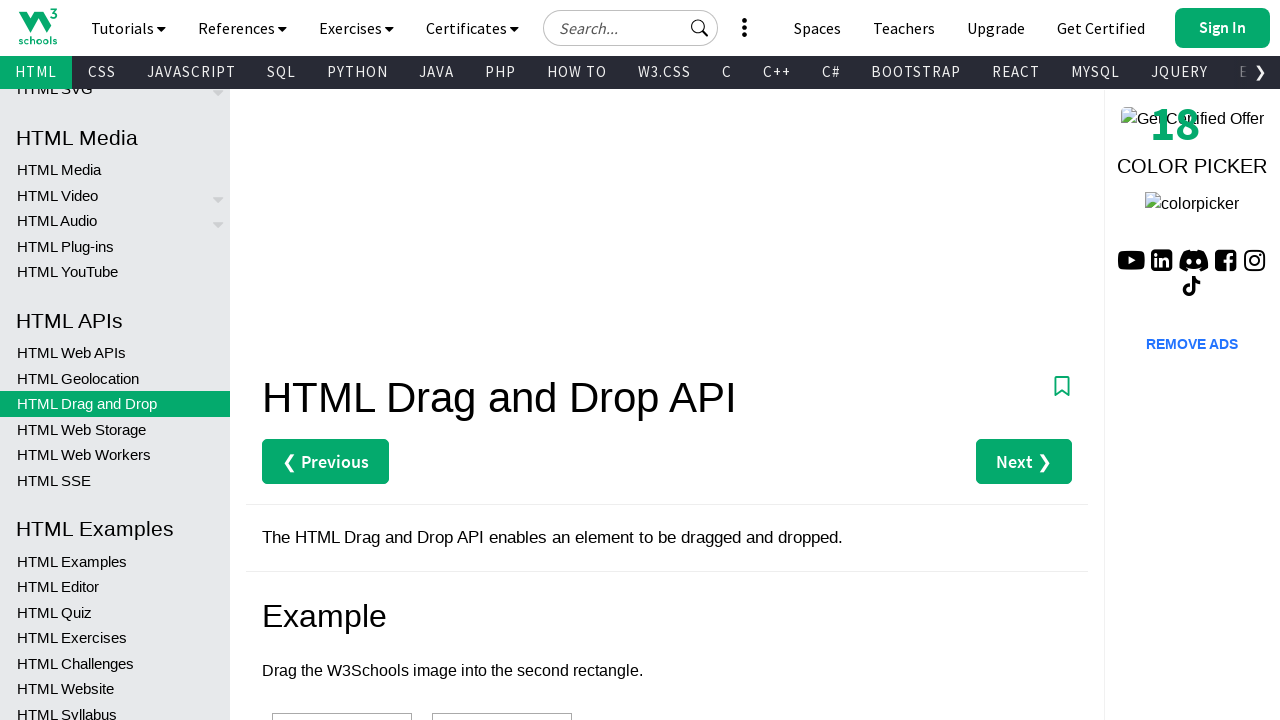

Waited for 'Try it Yourself' button to load
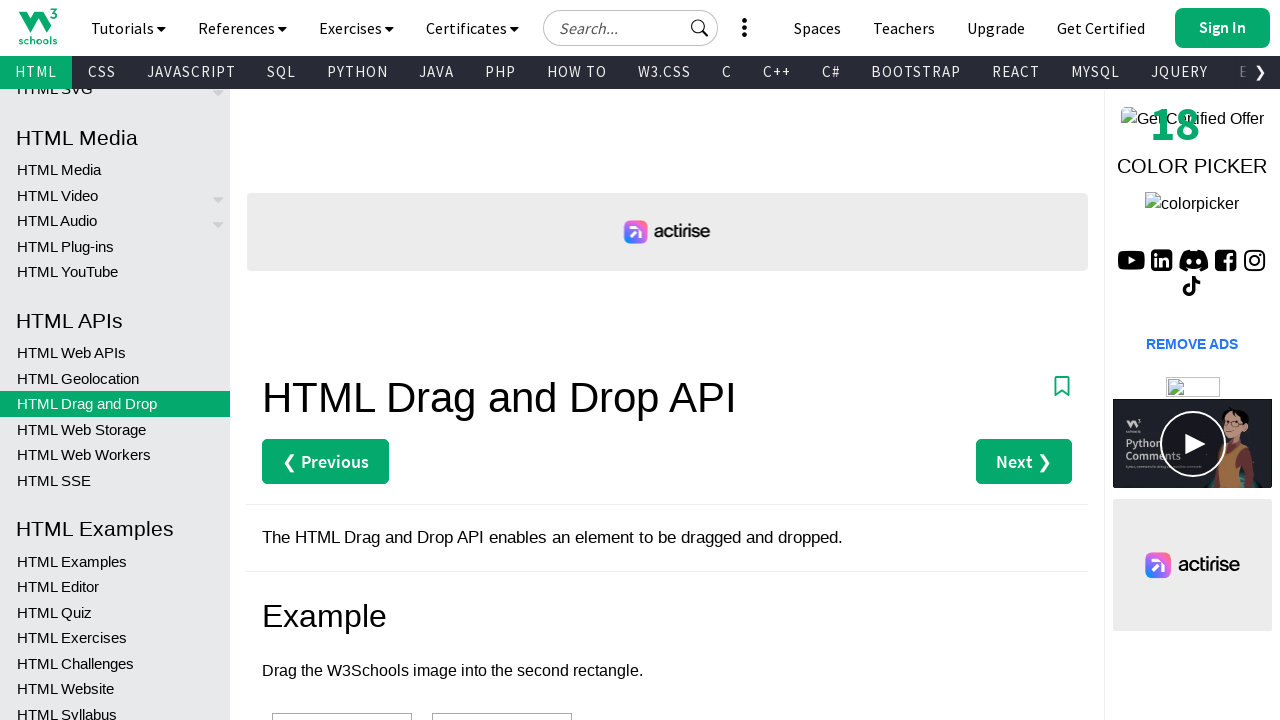

Located the 'Try it Yourself' button element
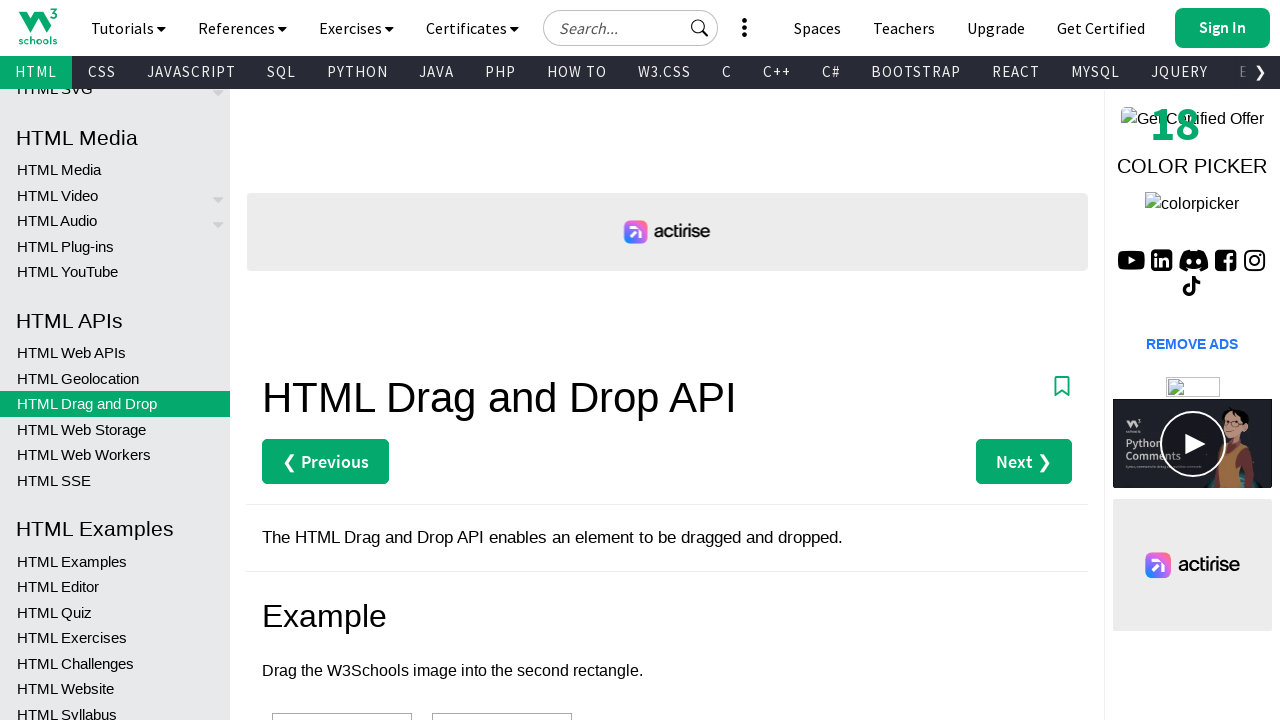

Scrolled 'Try it Yourself' button into view
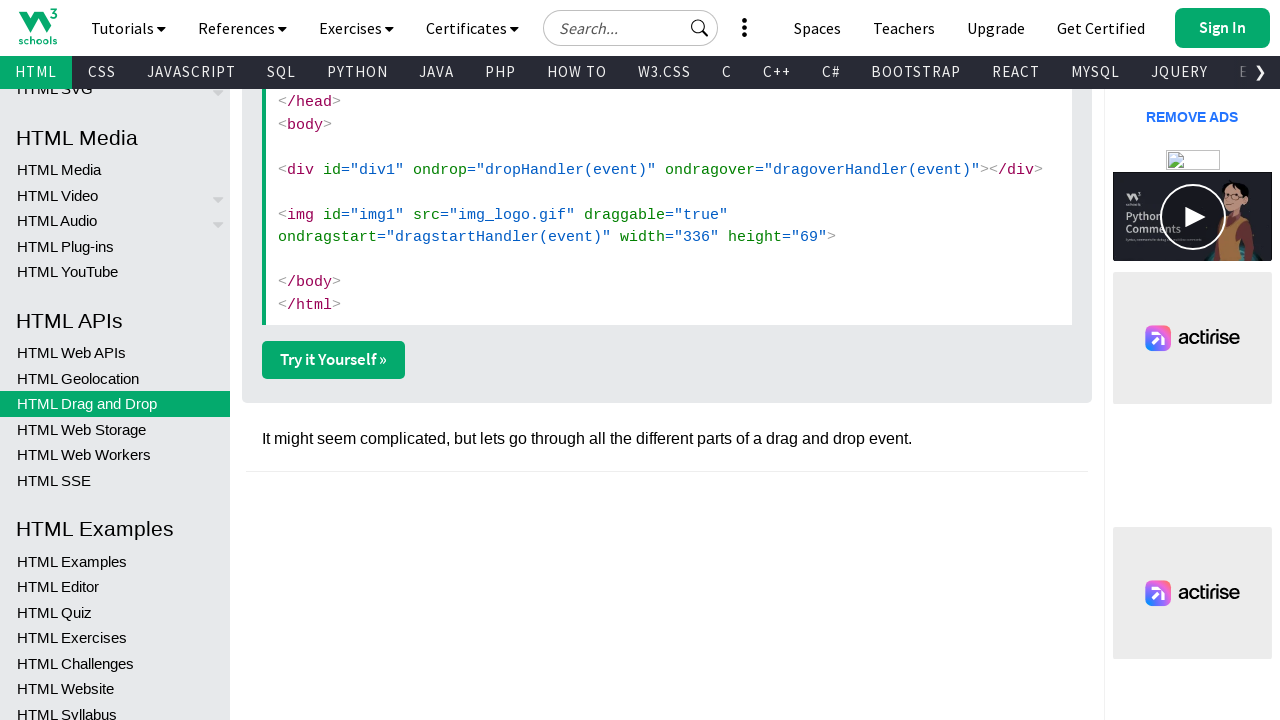

Clicked the 'Try it Yourself' button to open the editor at (334, 360) on (//a[text()='Try it Yourself »'])[1] >> nth=0
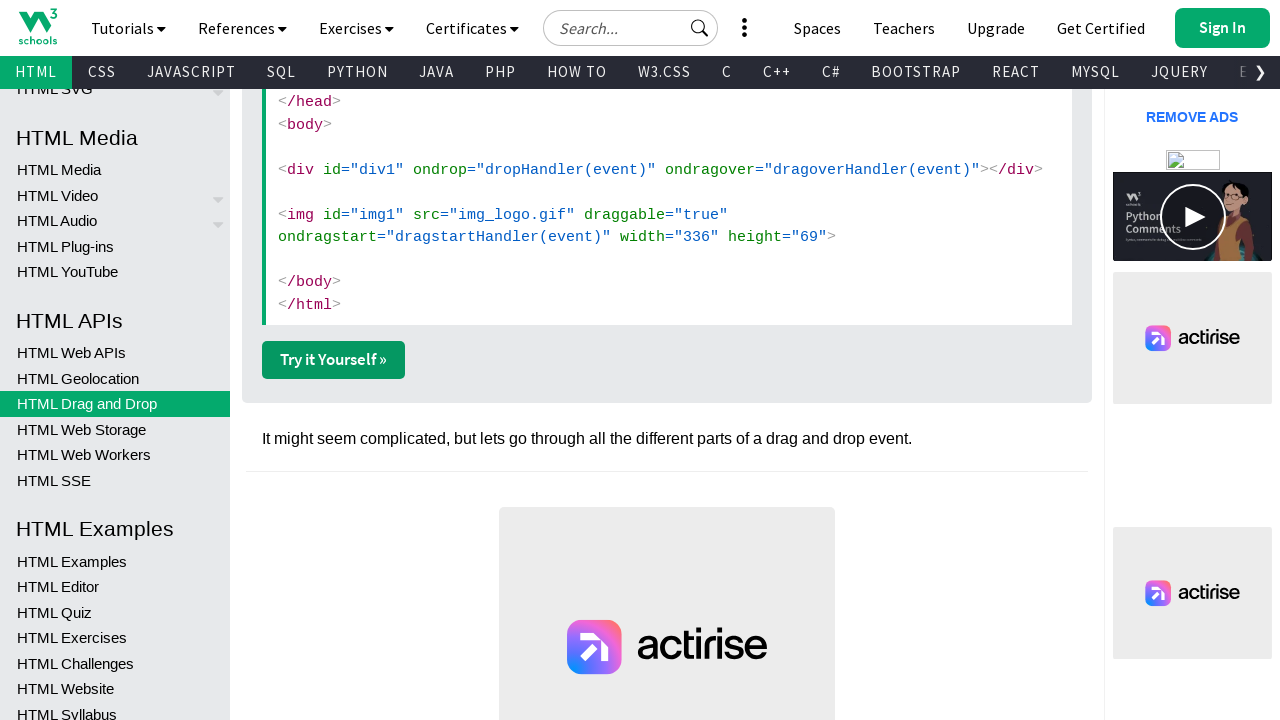

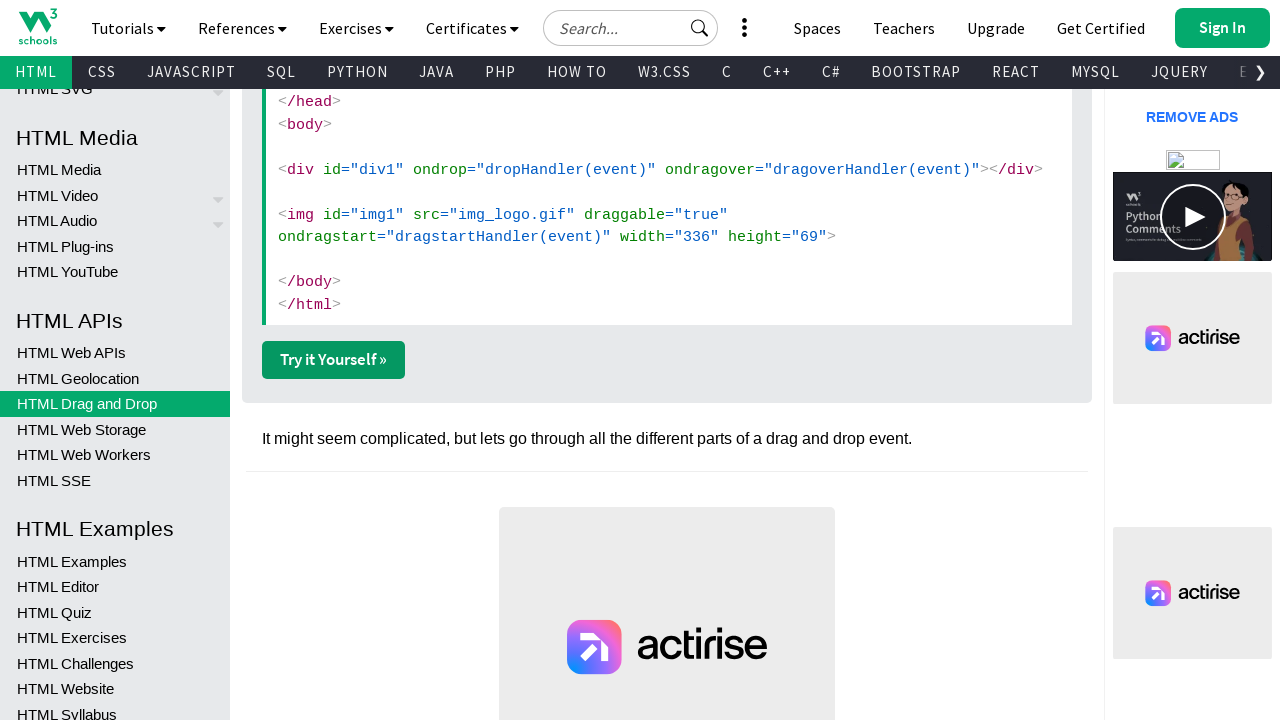